Navigates to Redmine website and verifies that navigation menu items display correct text

Starting URL: https://www.redmine.org/

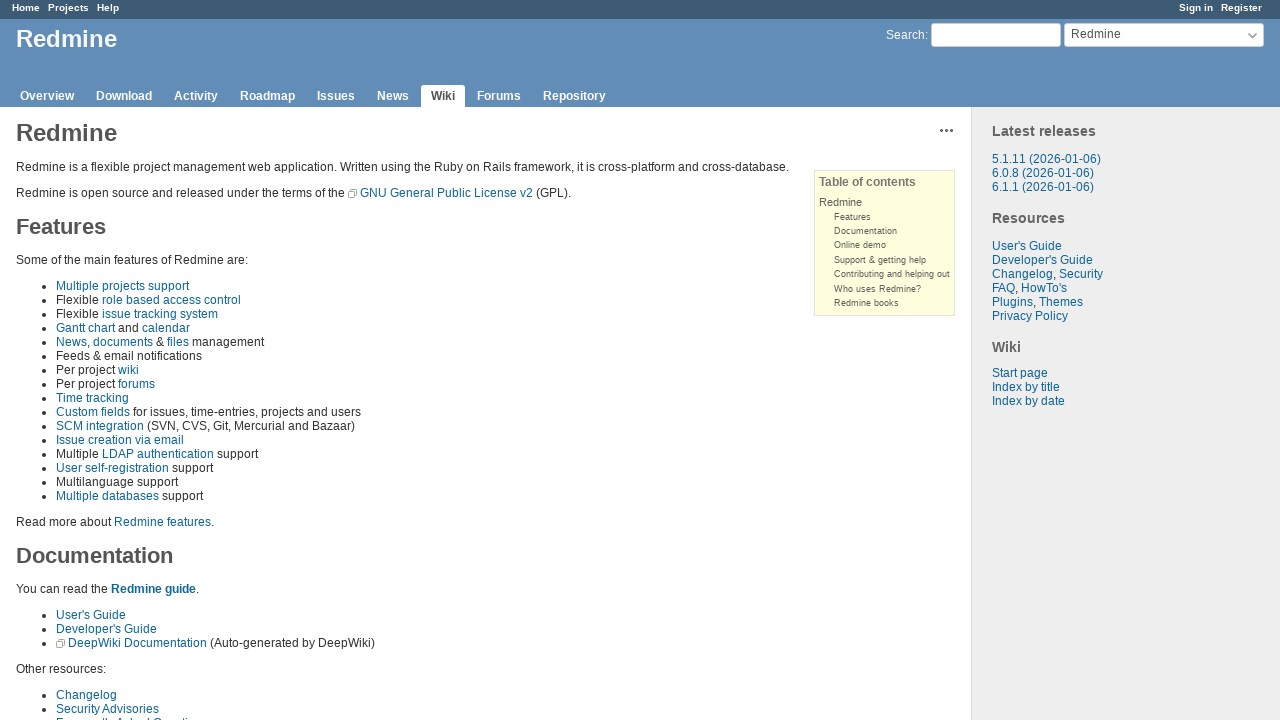

Navigated to Redmine website
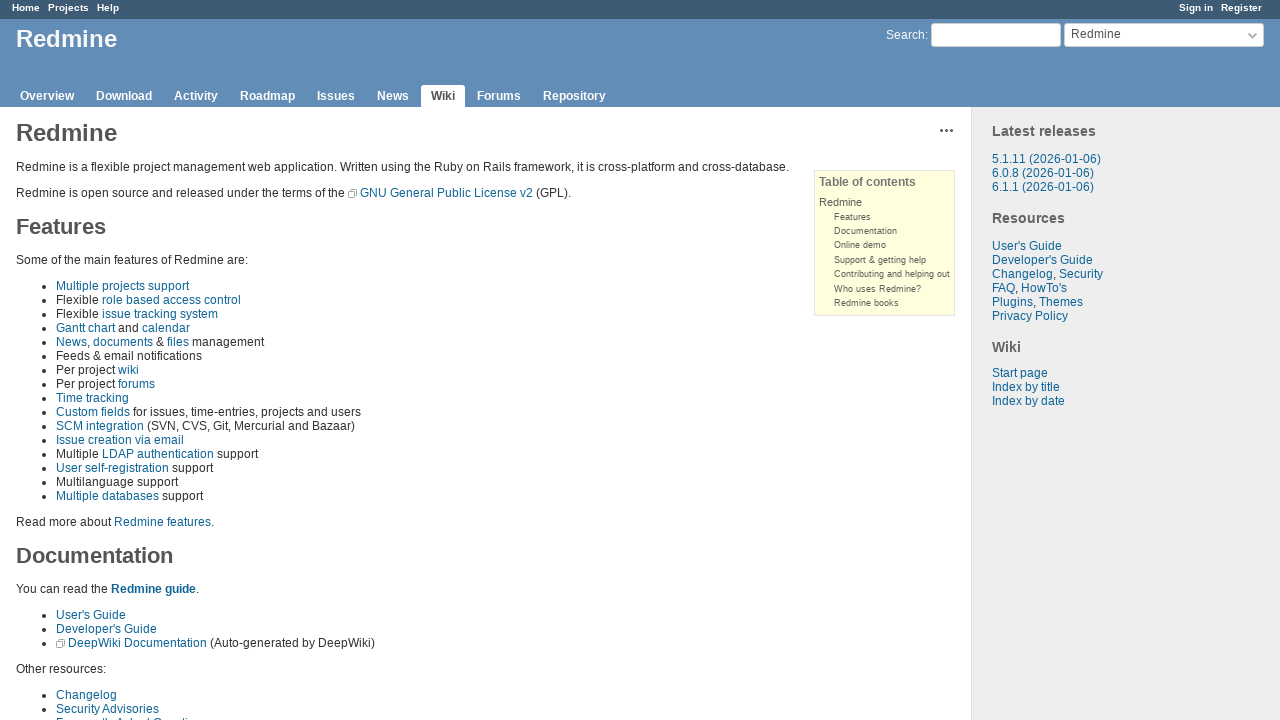

Retrieved 'Home' navigation menu item text
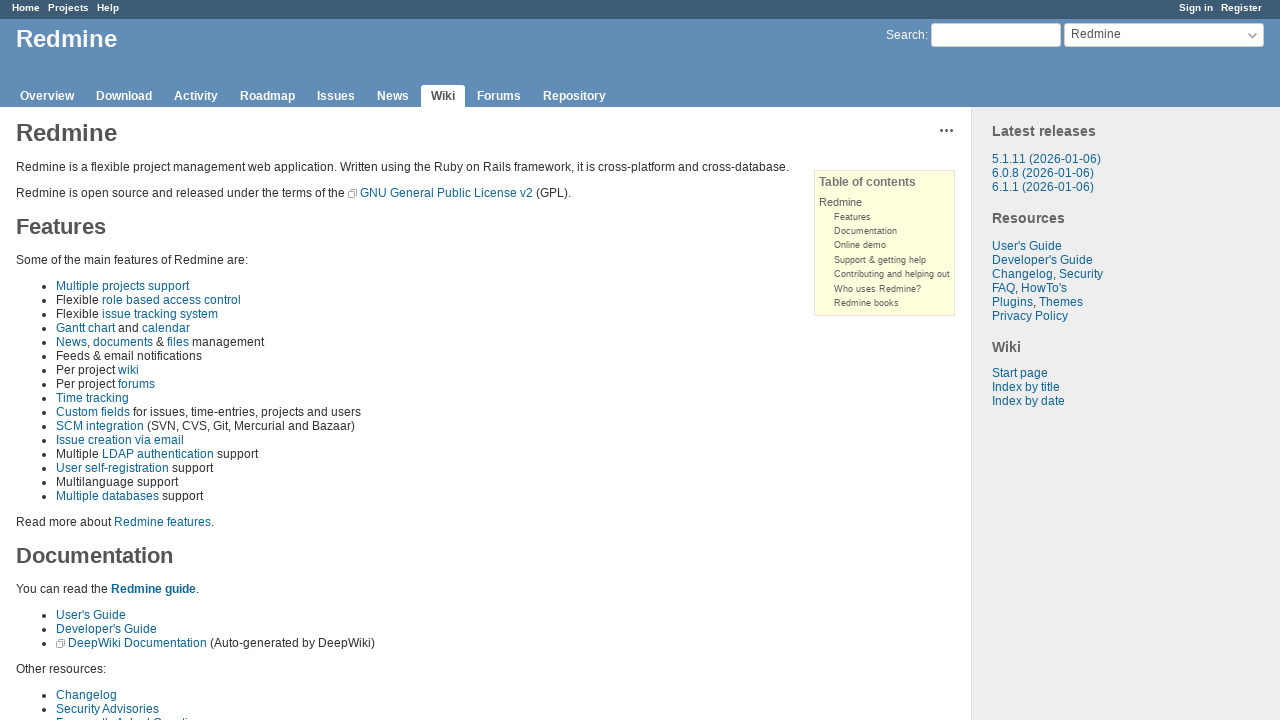

Verified 'Home' menu item displays correct text
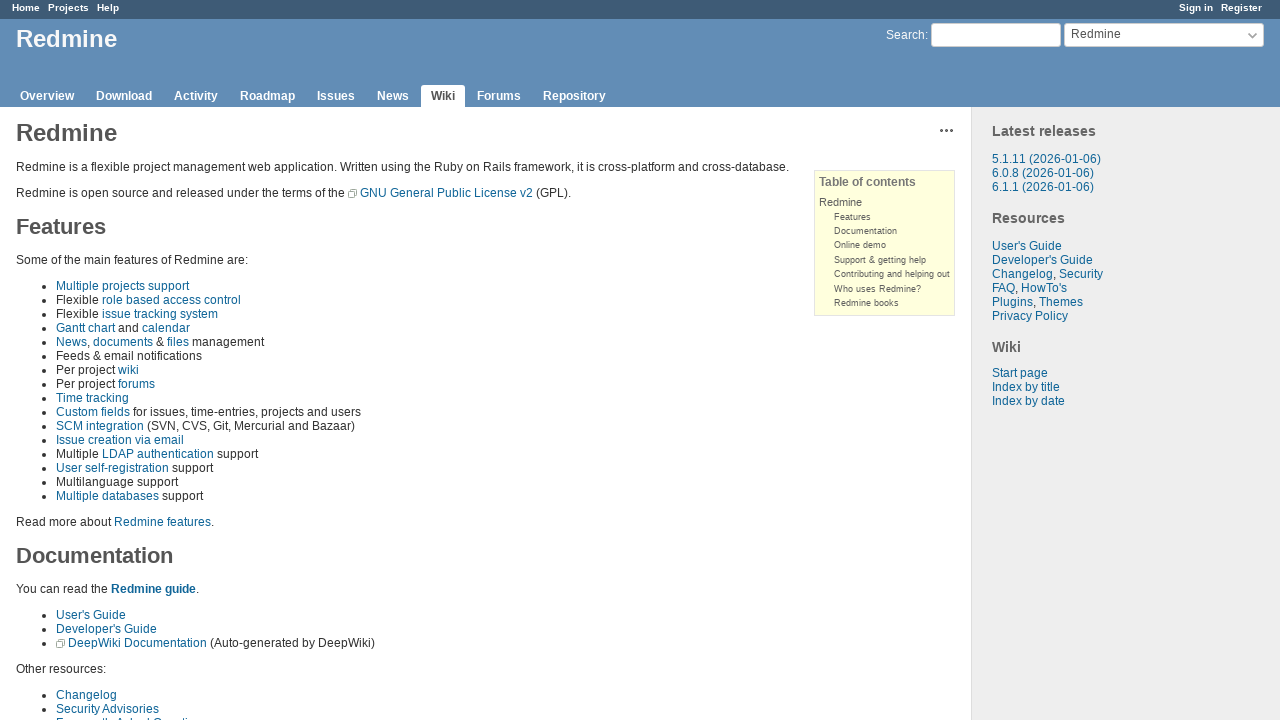

Retrieved 'Projects' navigation menu item text
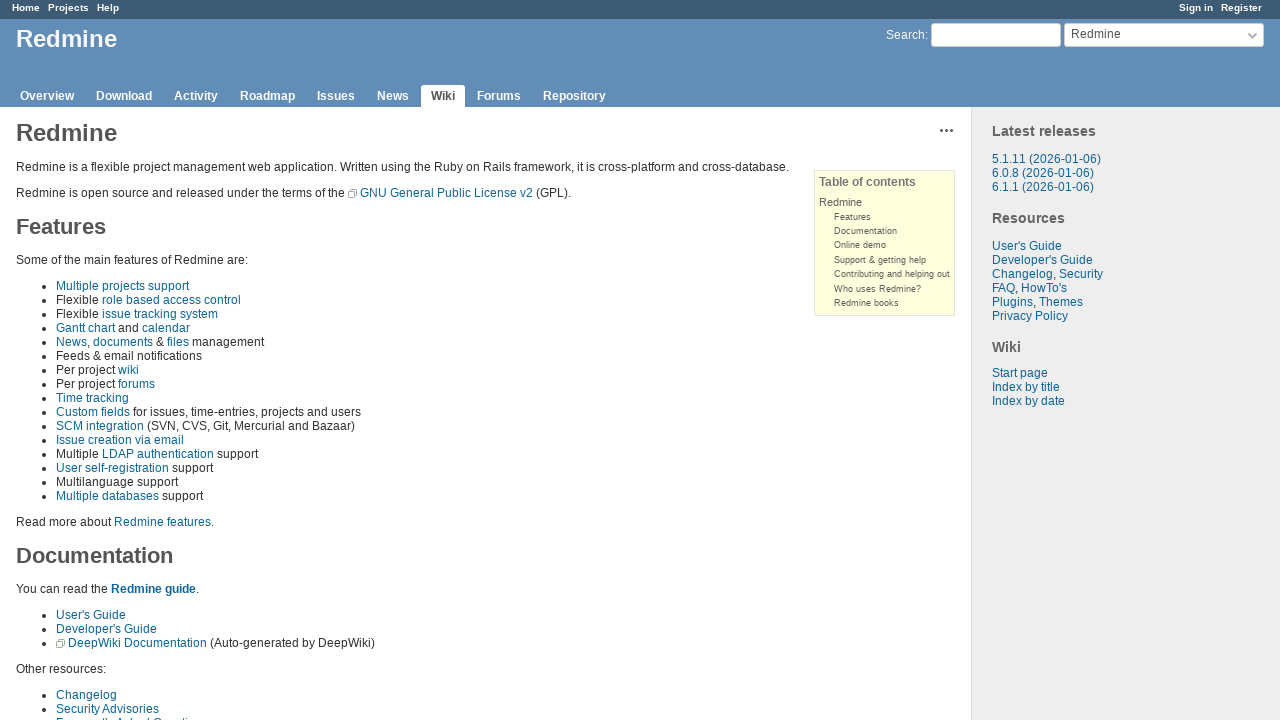

Verified 'Projects' menu item displays correct text
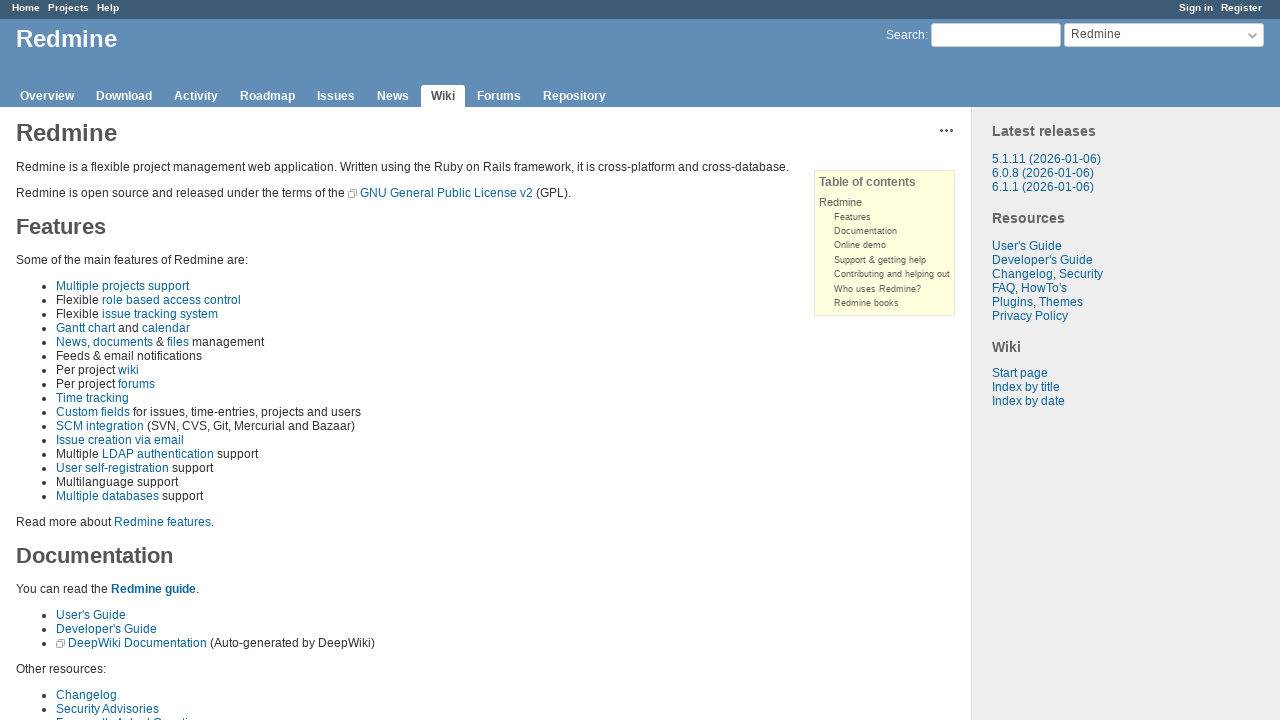

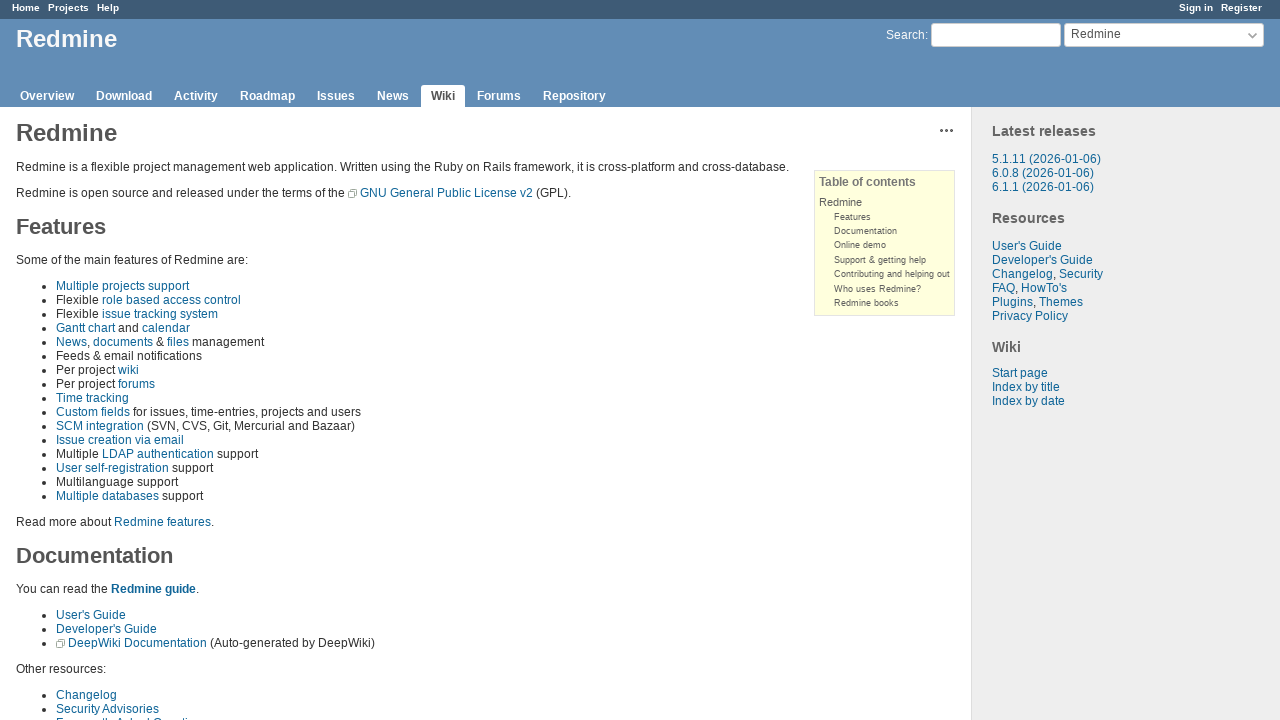